Tests the clipboard.js demo page by clicking on copy buttons to verify the copy-to-clipboard functionality works

Starting URL: https://clipboardjs.com/

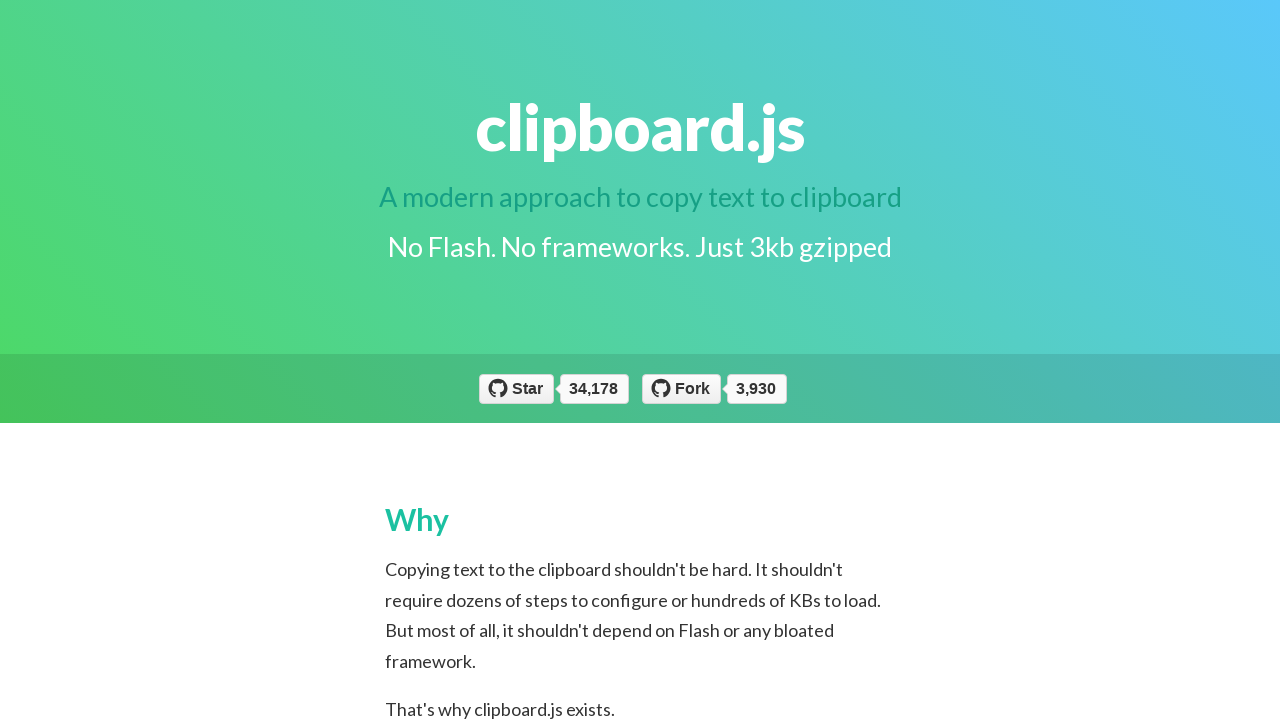

Clicked copy button with data-clipboard-action='copy' at (474, 360) on //button[@data-clipboard-action='copy']
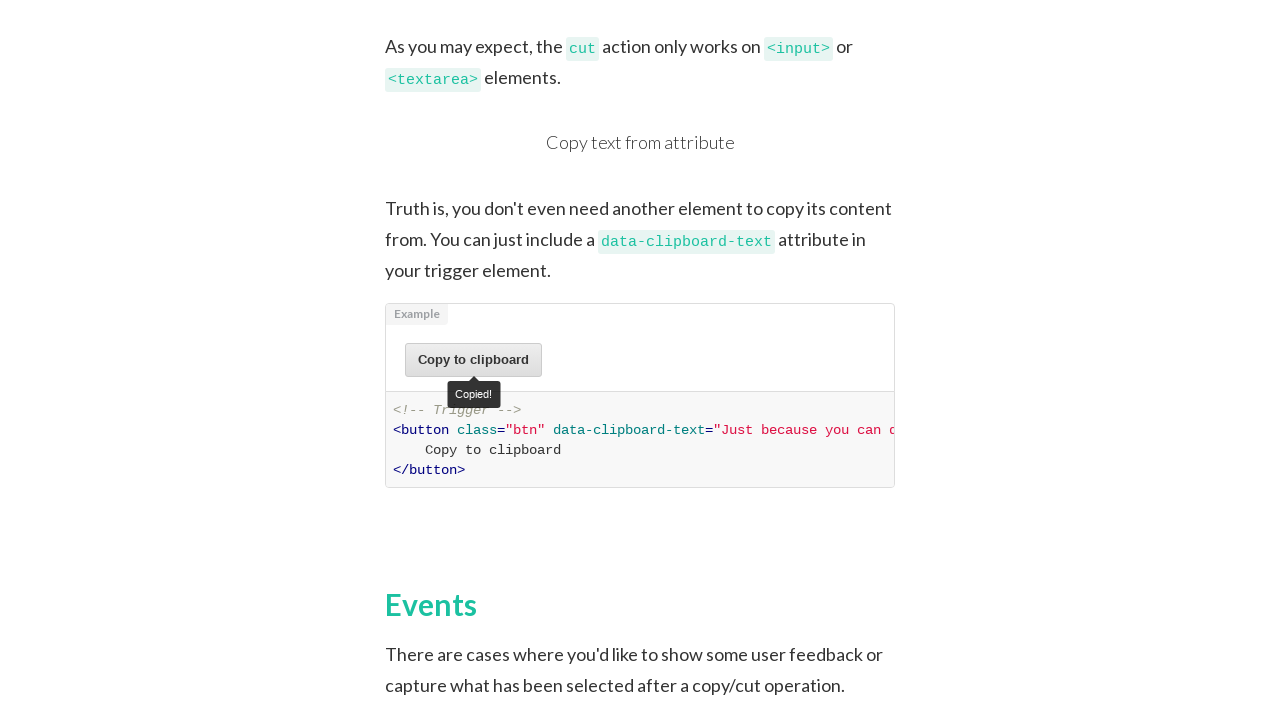

Clicked button targeting #foo element at (856, 361) on button[data-clipboard-target='#foo']
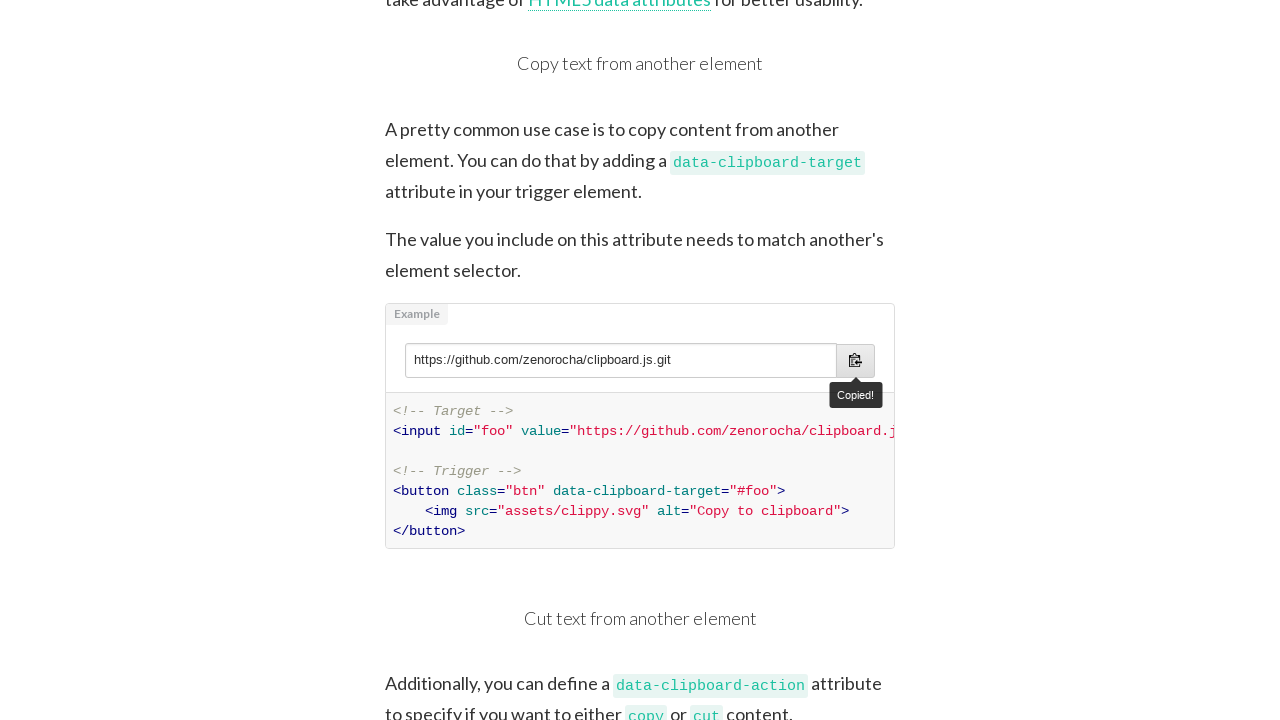

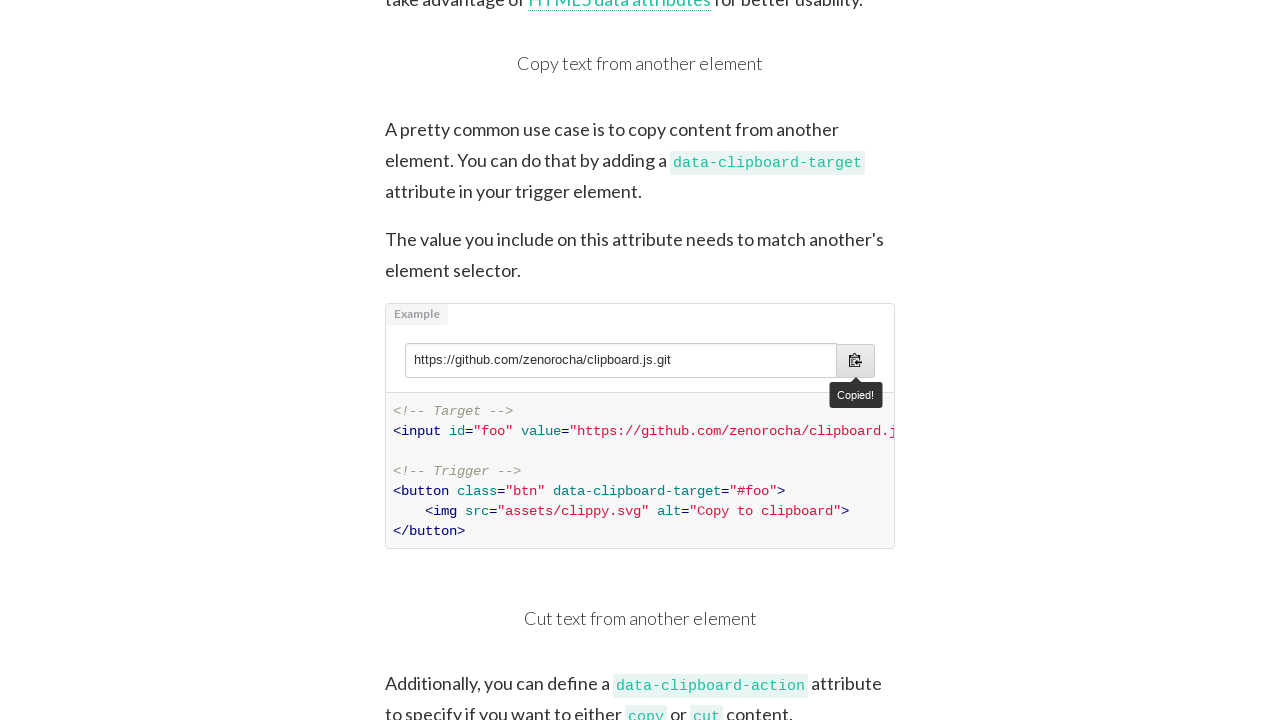